Tests that the text input field clears after adding a todo item

Starting URL: https://demo.playwright.dev/todomvc

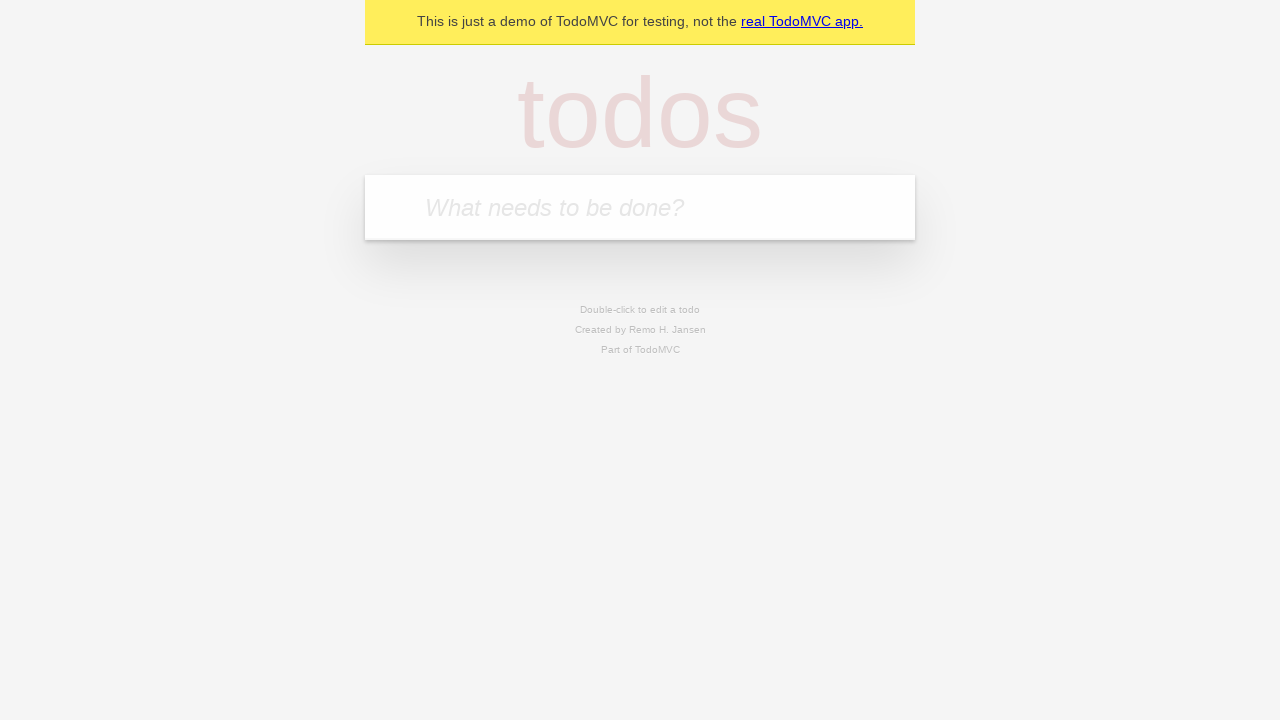

Filled todo input field with 'buy some cheese' on internal:attr=[placeholder="What needs to be done?"i]
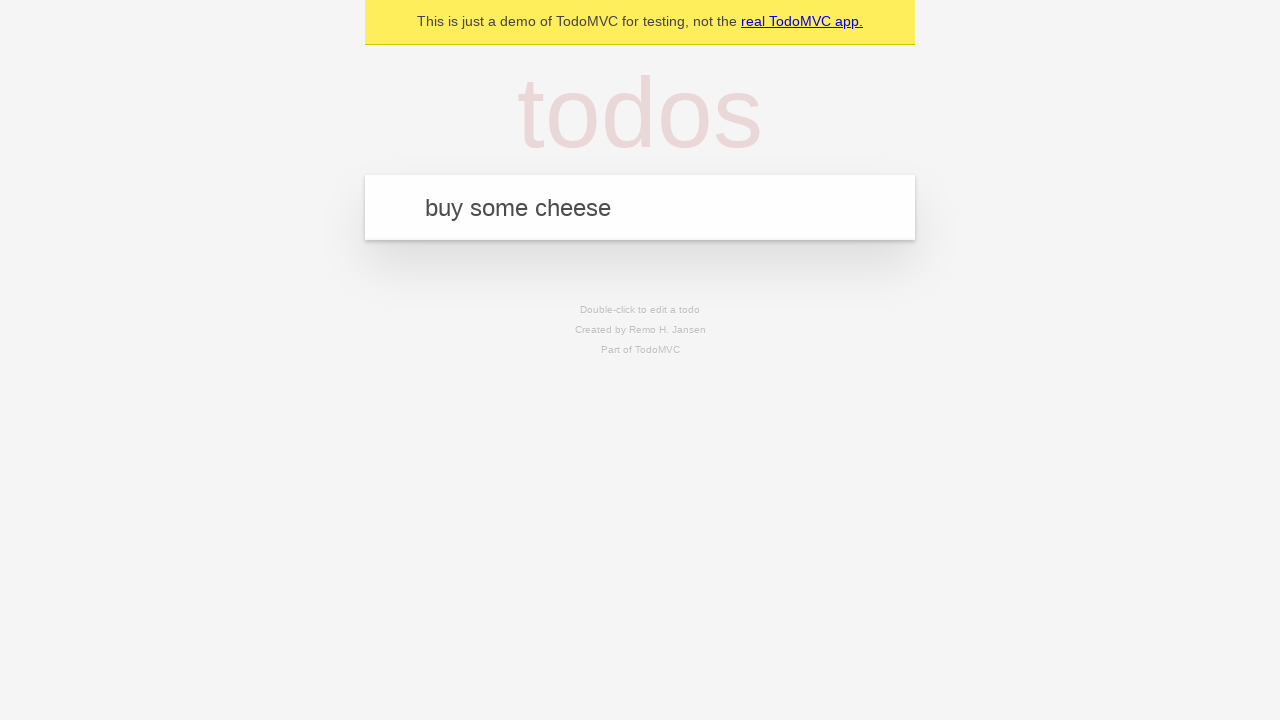

Pressed Enter to add the todo item on internal:attr=[placeholder="What needs to be done?"i]
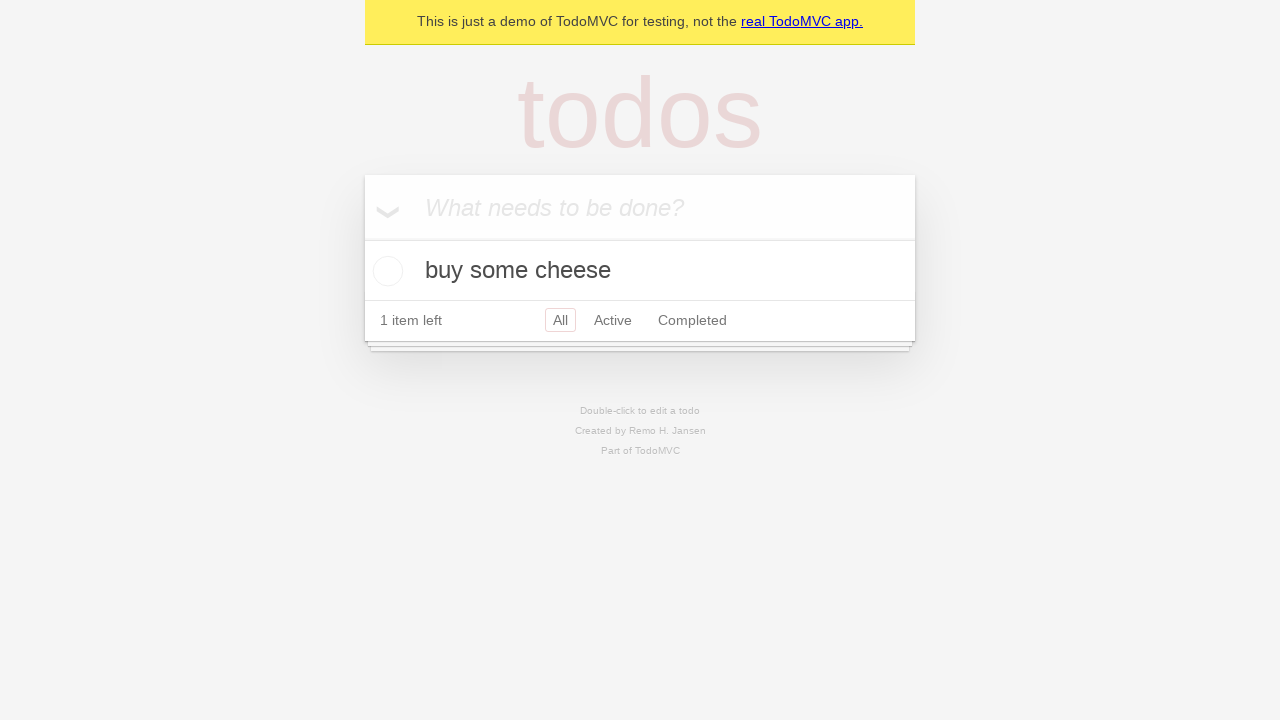

Todo item appeared on the page
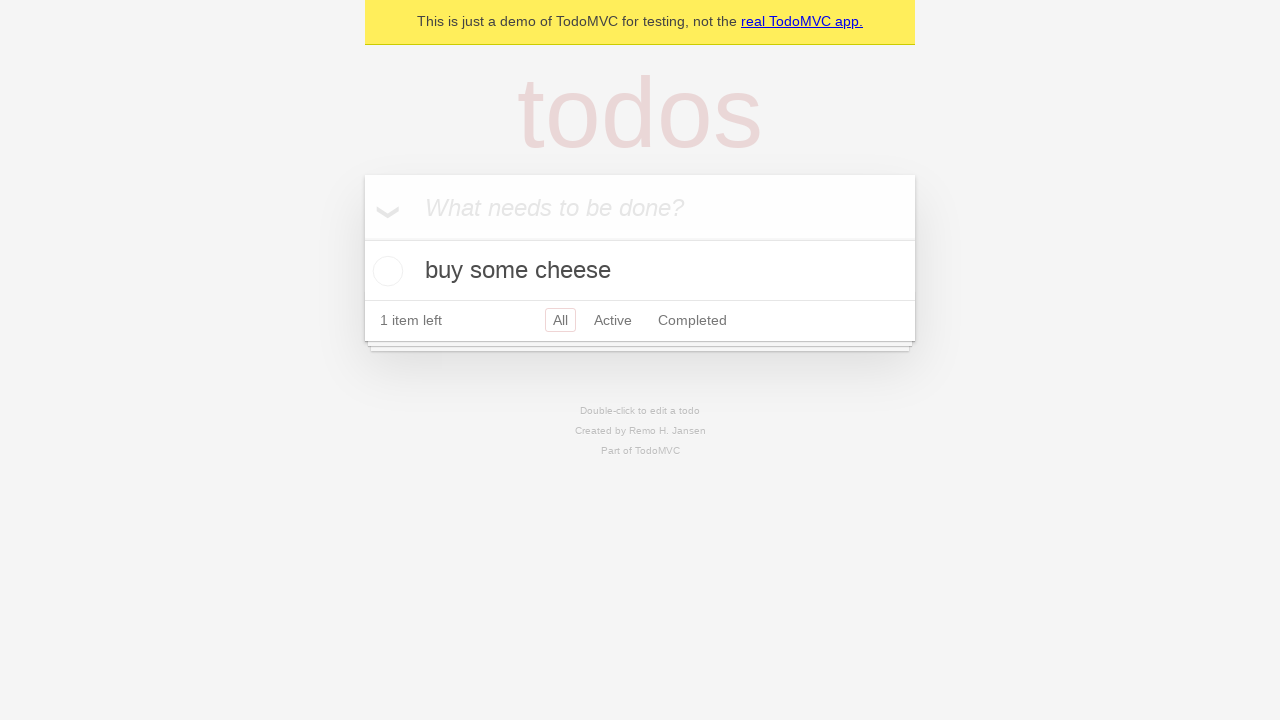

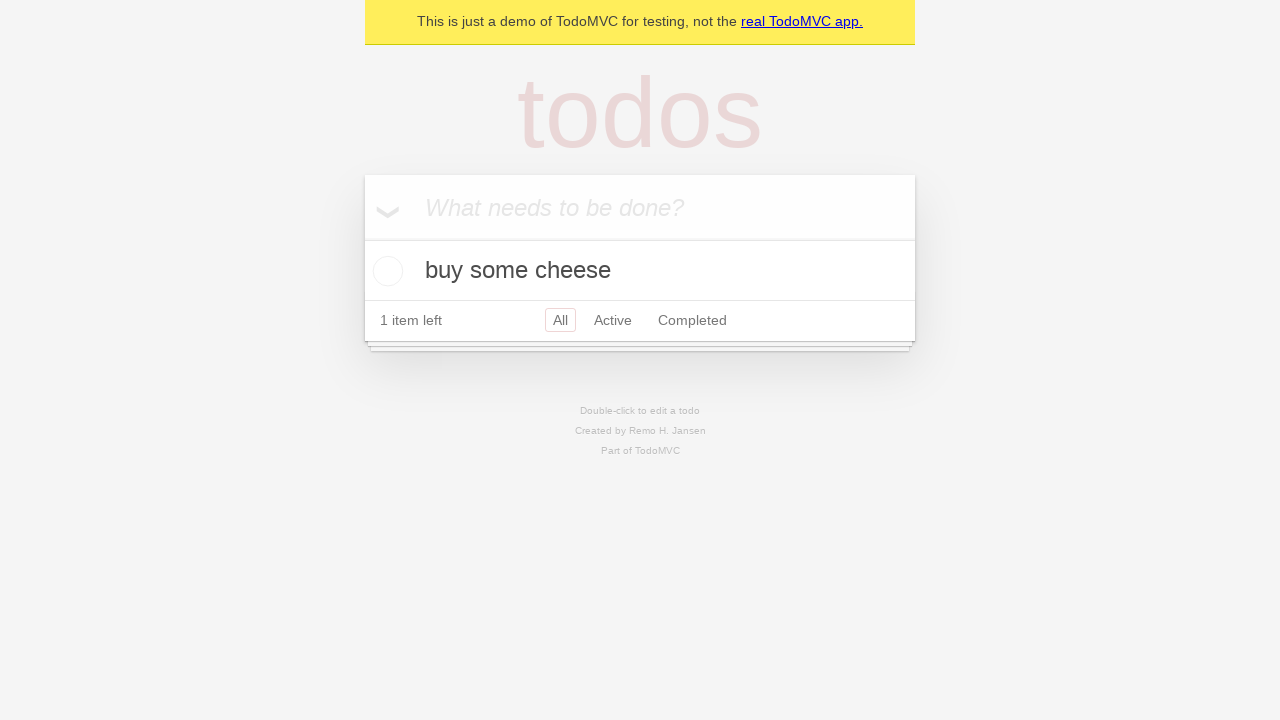